Tests dropdown selection functionality by selecting options from a course dropdown, then navigates to another page and clicks a checkbox in a contact list table

Starting URL: https://www.hyrtutorials.com/p/html-dropdown-elements-practice.html

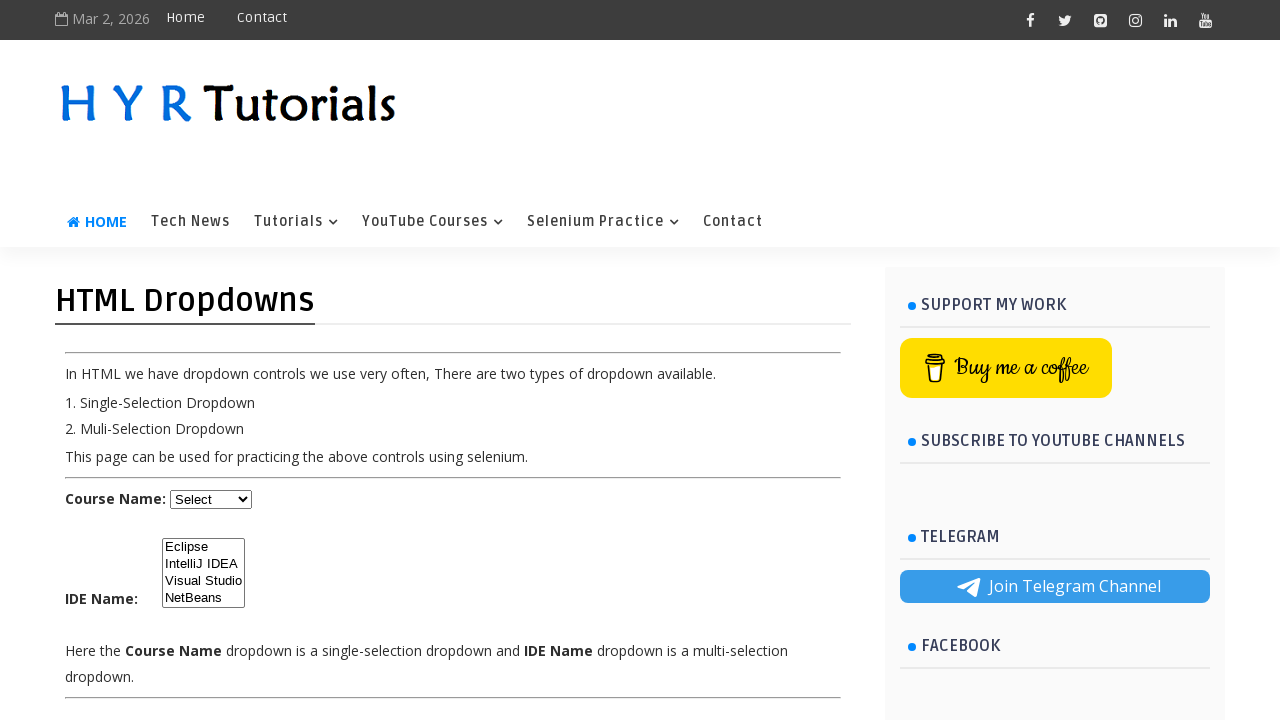

Selected 'java' from course dropdown by value on #course
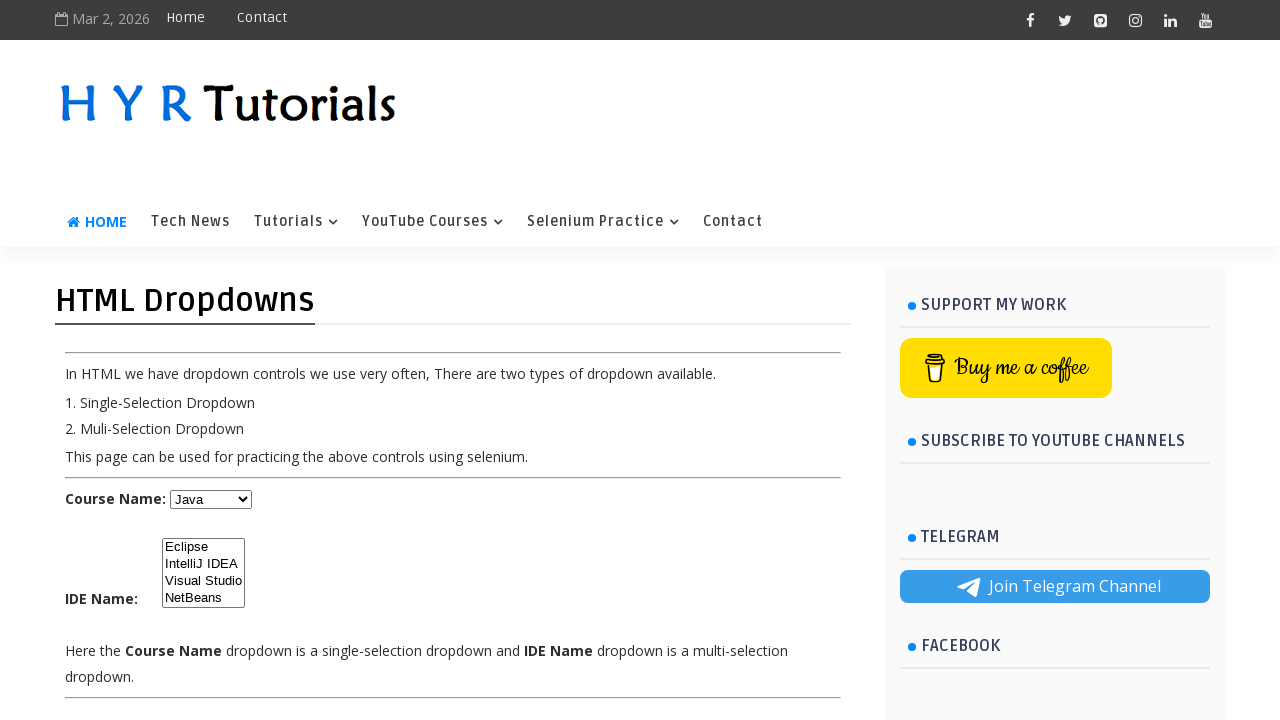

Waited 500ms for dropdown selection to register
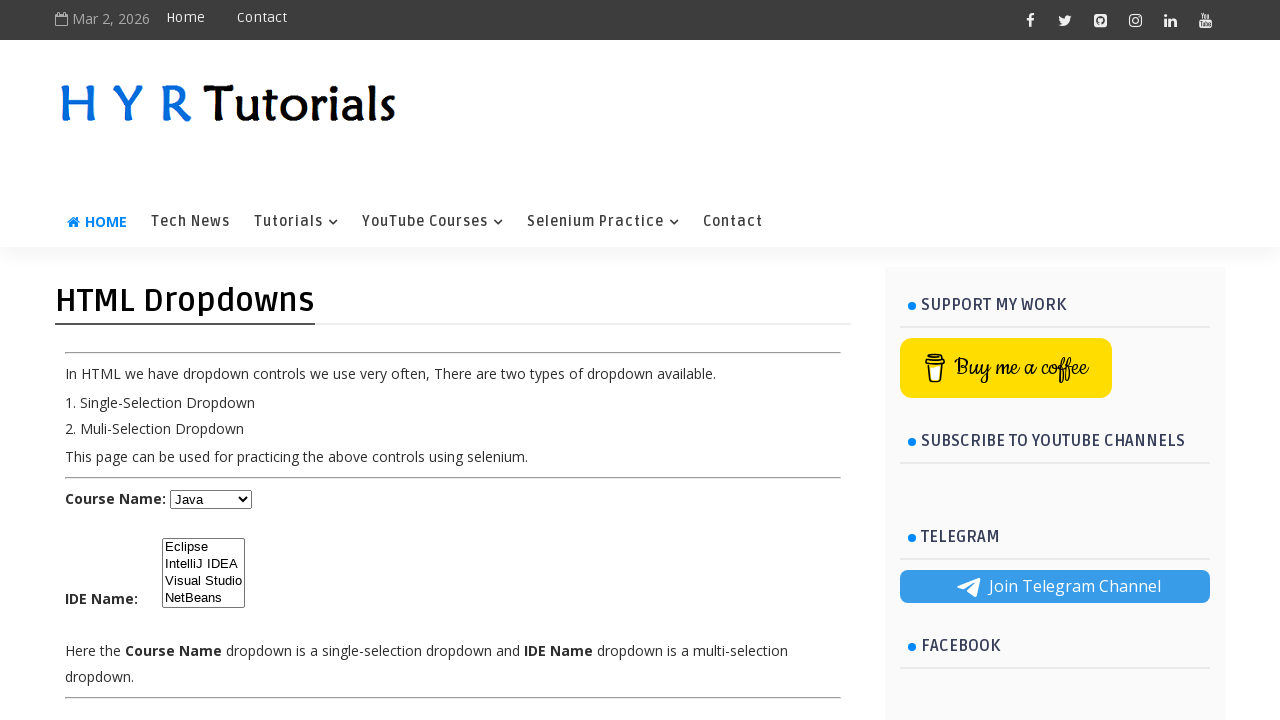

Selected third option (index 2) from course dropdown on #course
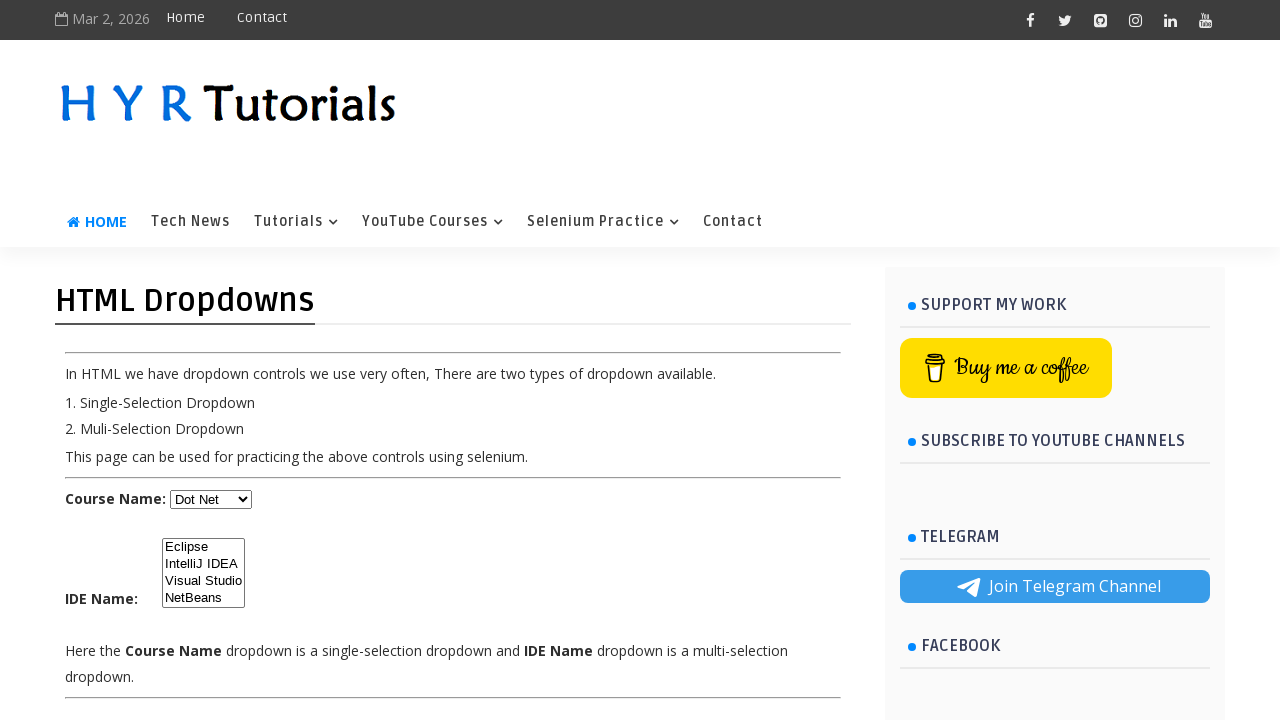

Navigated to contact list page with checkboxes
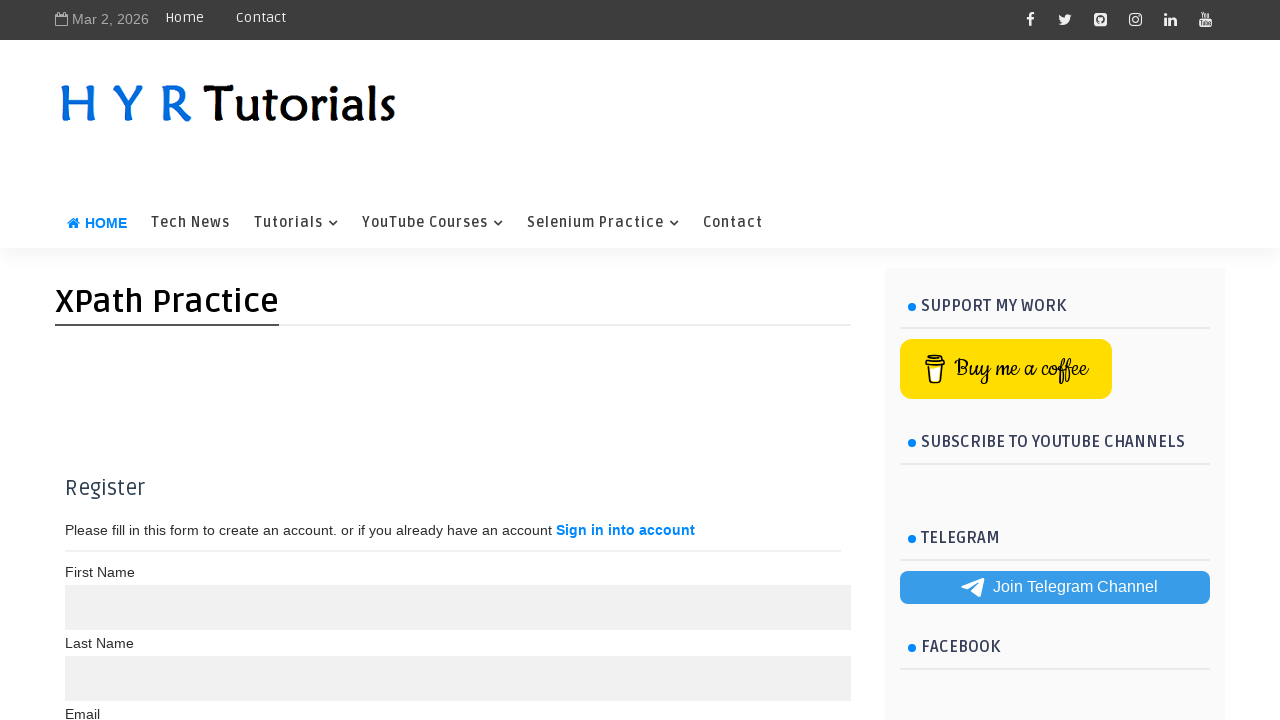

Clicked checkbox in second row of contact list table at (84, 400) on xpath=//*[@id='contactList']/tbody/tr[2]/td[1]/input
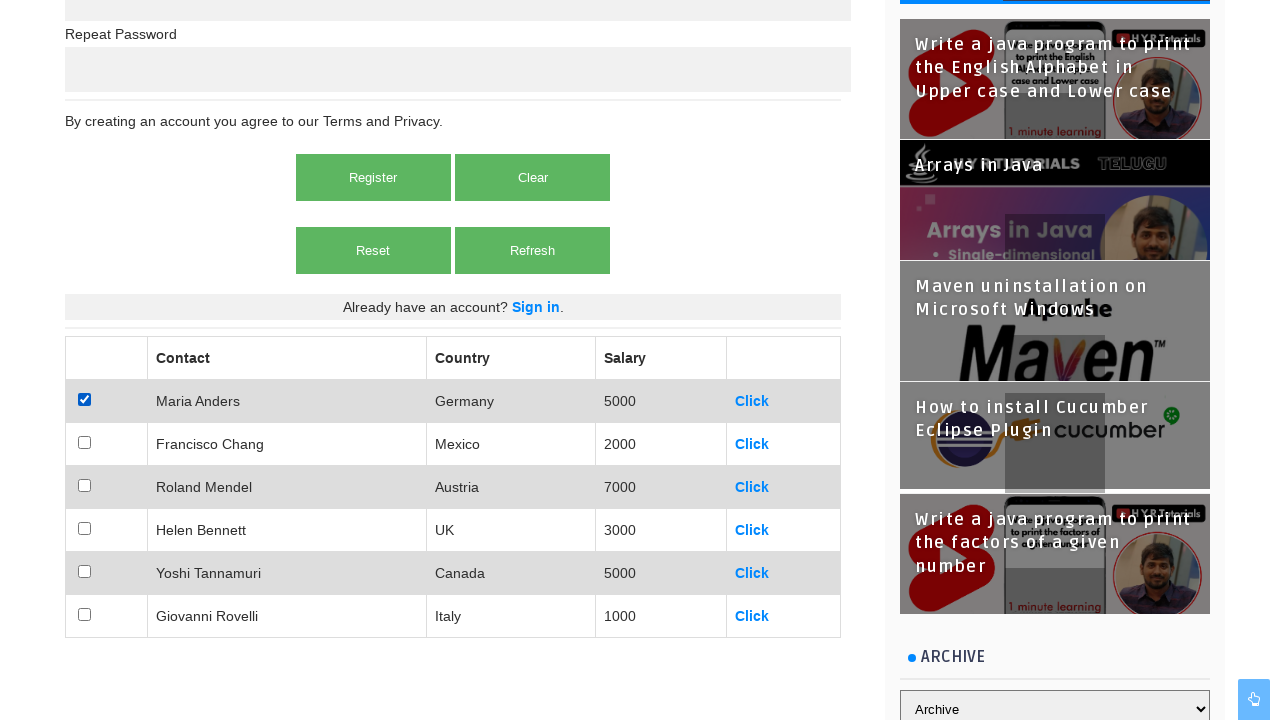

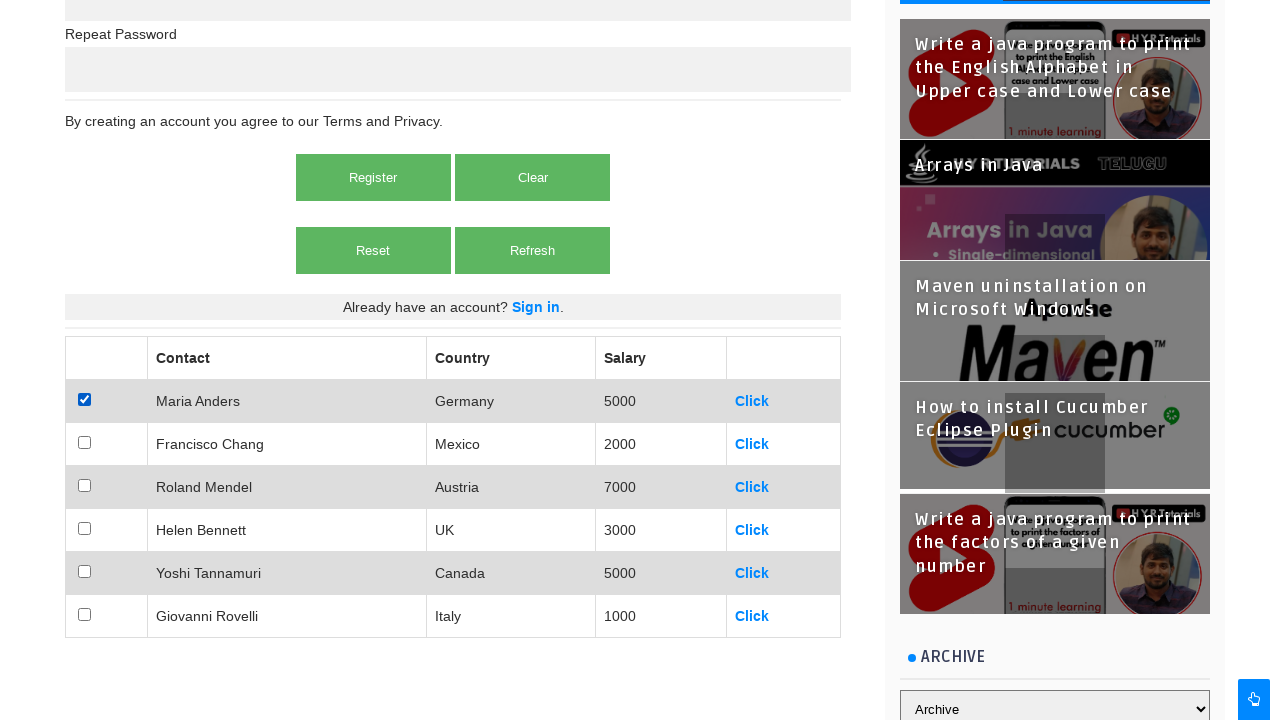